Tests sorting the Due column in descending order by clicking the column header twice and verifying the values are sorted in reverse order.

Starting URL: http://the-internet.herokuapp.com/tables

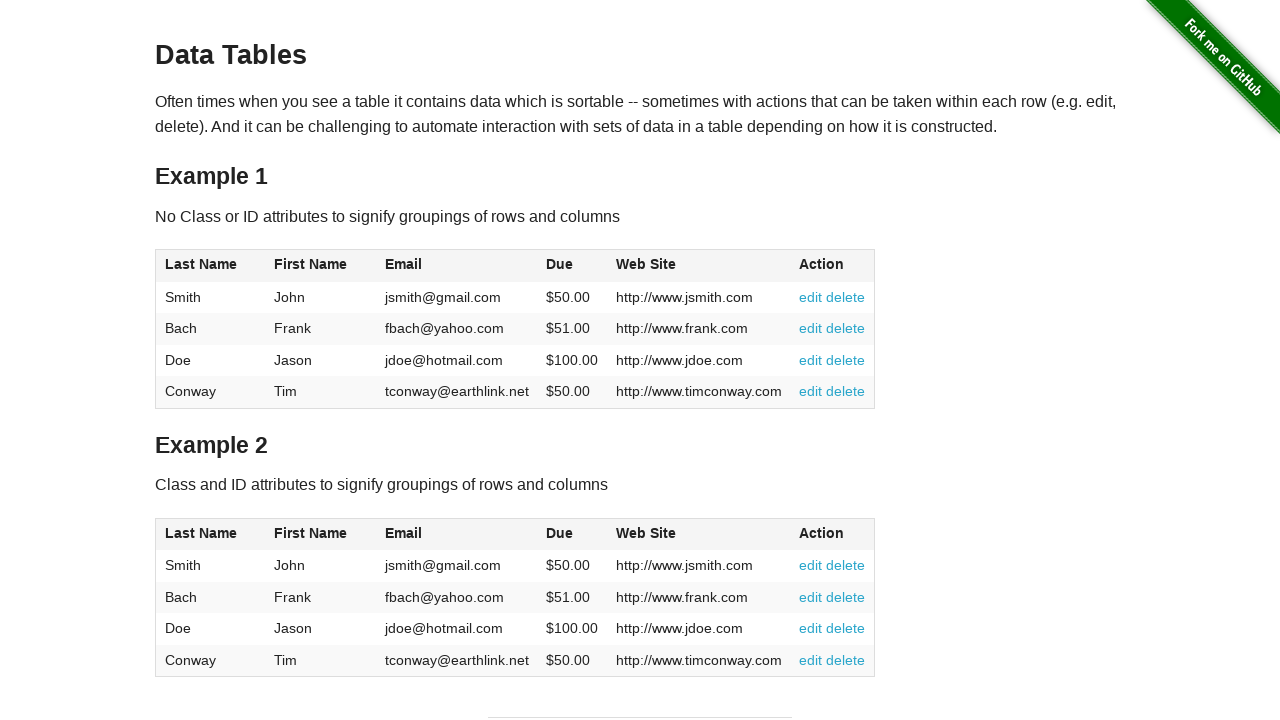

Clicked Due column header (4th column) first time for ascending sort at (572, 266) on #table1 thead tr th:nth-child(4)
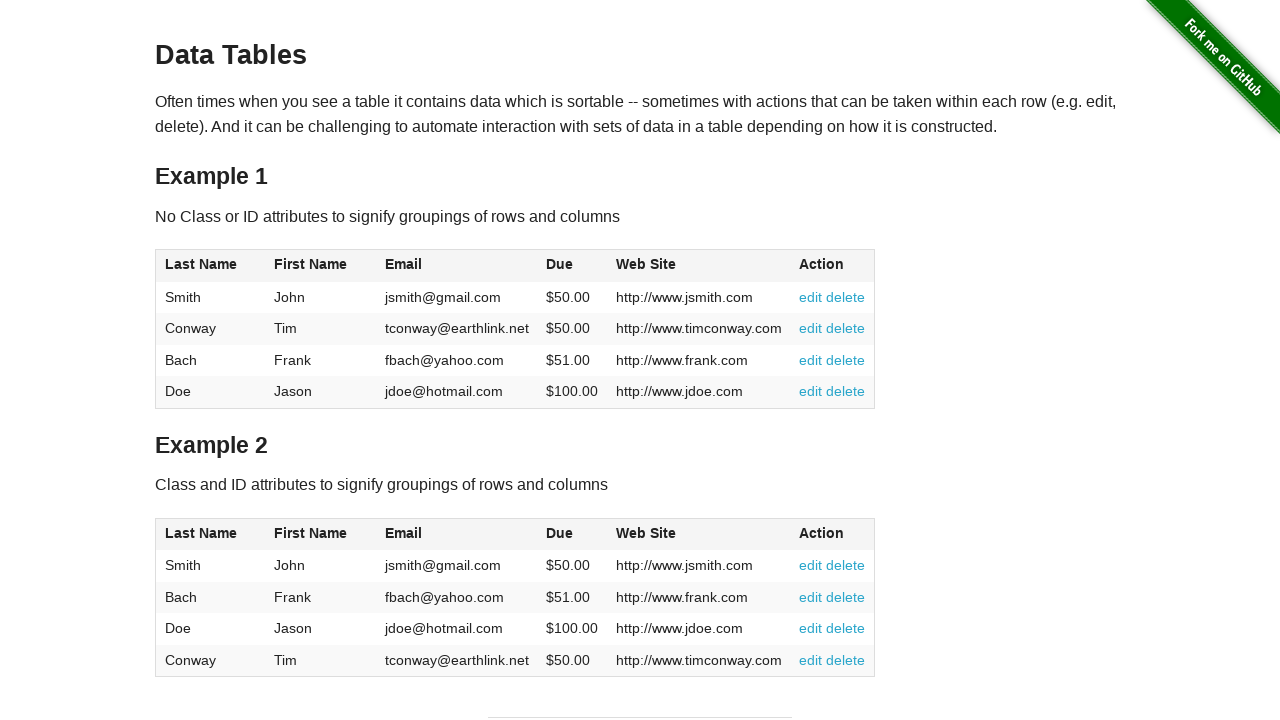

Clicked Due column header second time to sort in descending order at (572, 266) on #table1 thead tr th:nth-child(4)
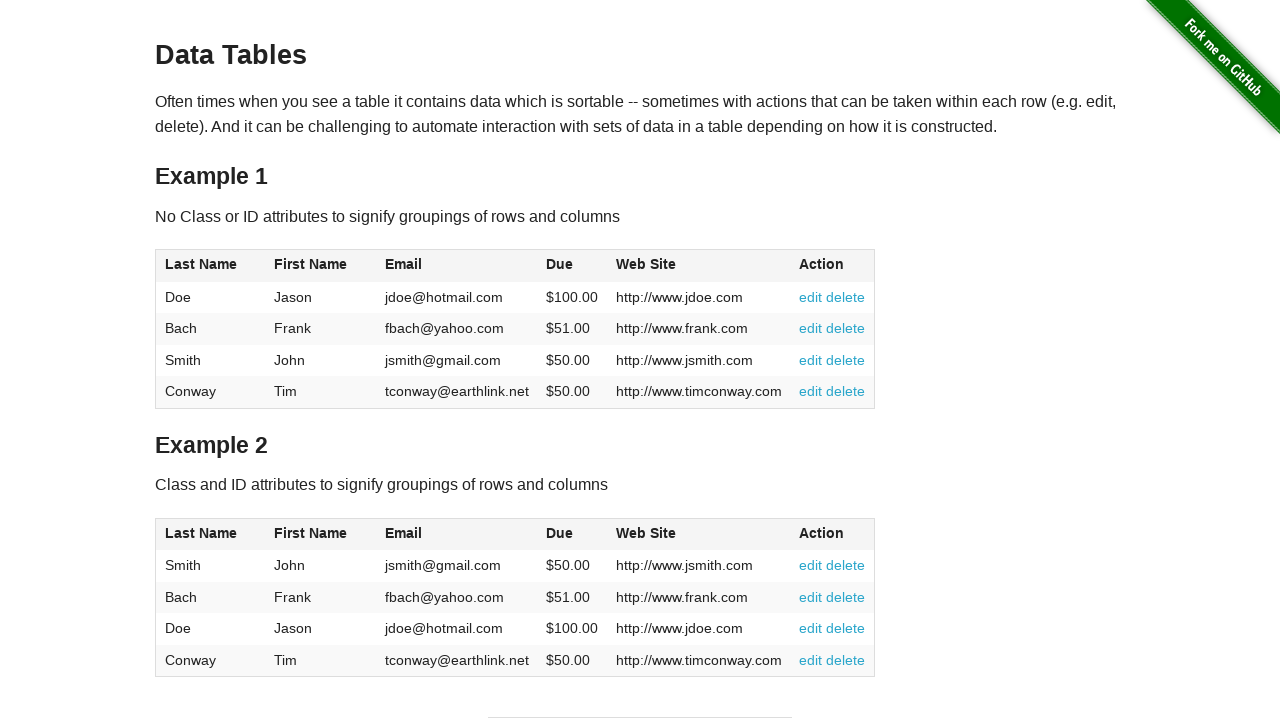

Waited for table to be sorted in descending order
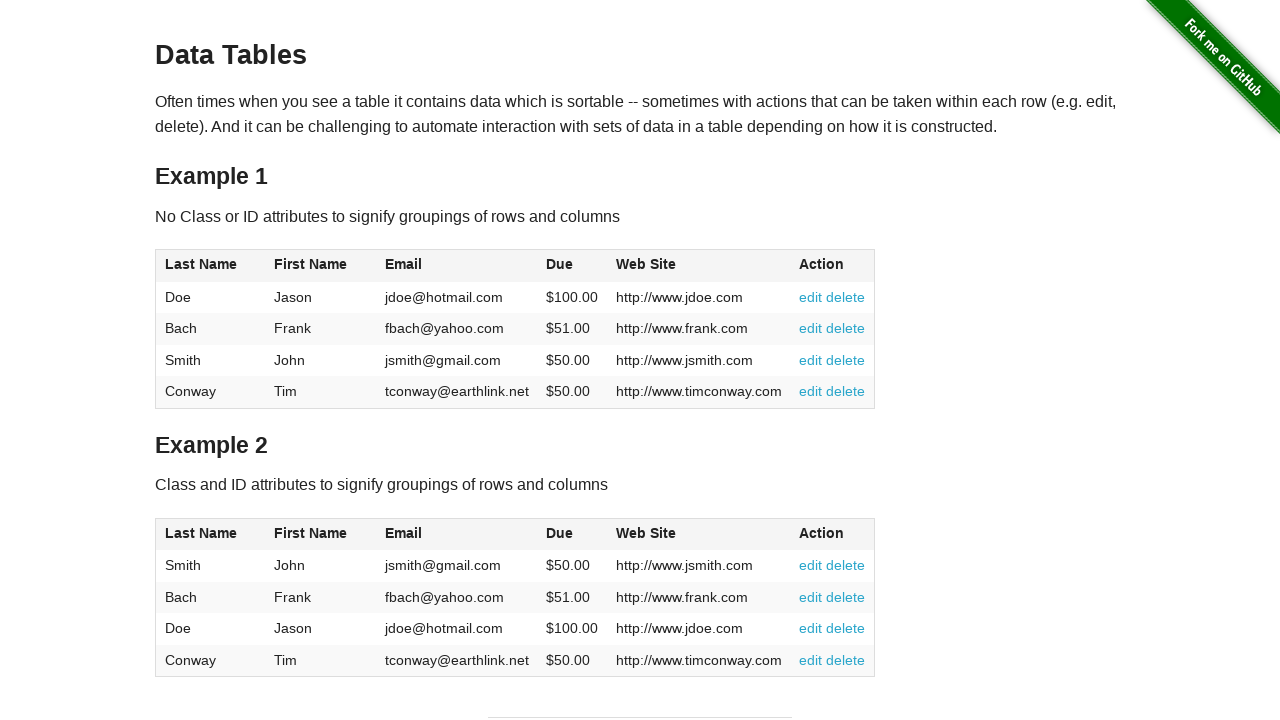

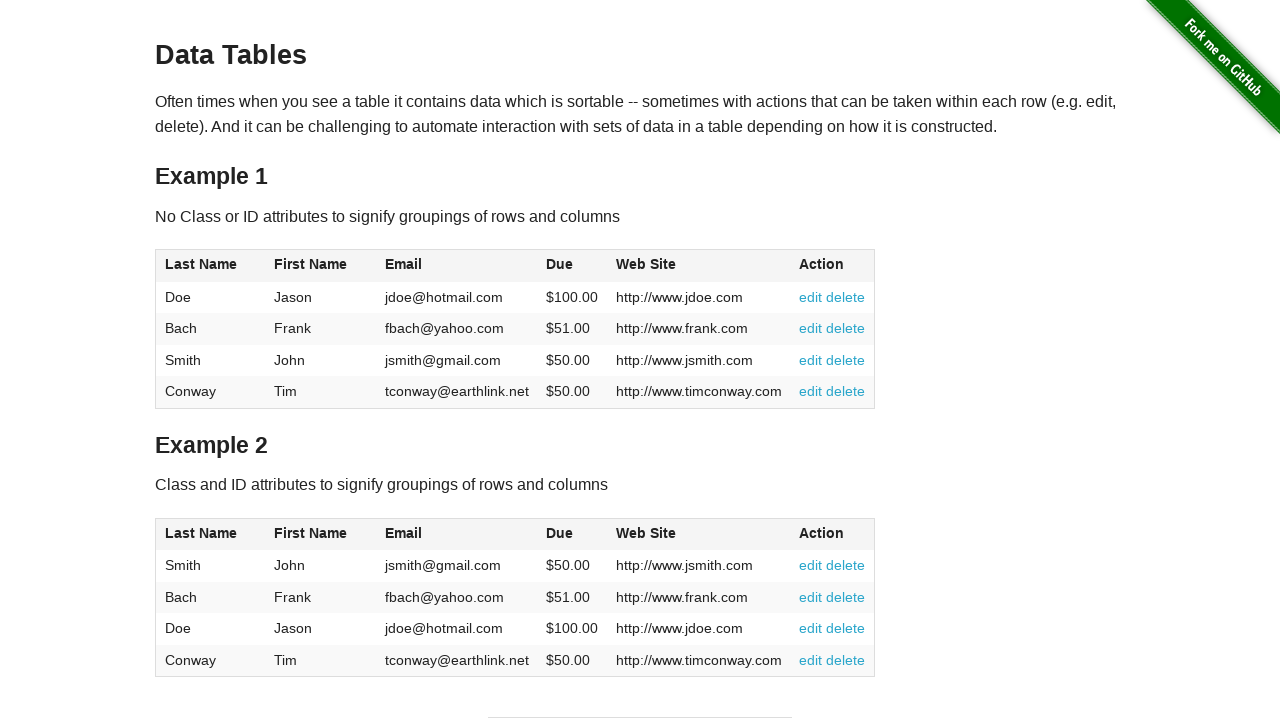